Tests dynamic dropdown functionality on a flight booking practice page by selecting origin city (Bangalore) and destination city (Chennai) from cascading dropdowns

Starting URL: https://rahulshettyacademy.com/dropdownsPractise/

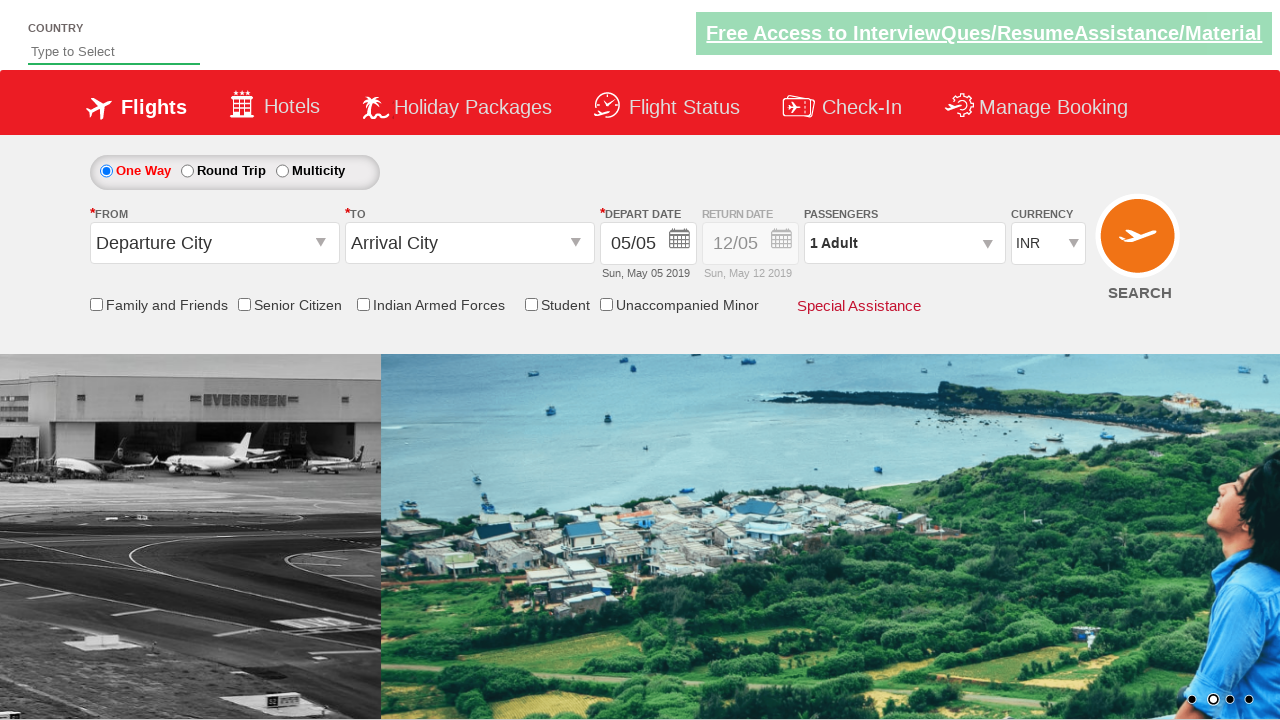

Clicked on origin station dropdown to open it at (214, 243) on #ctl00_mainContent_ddl_originStation1_CTXT
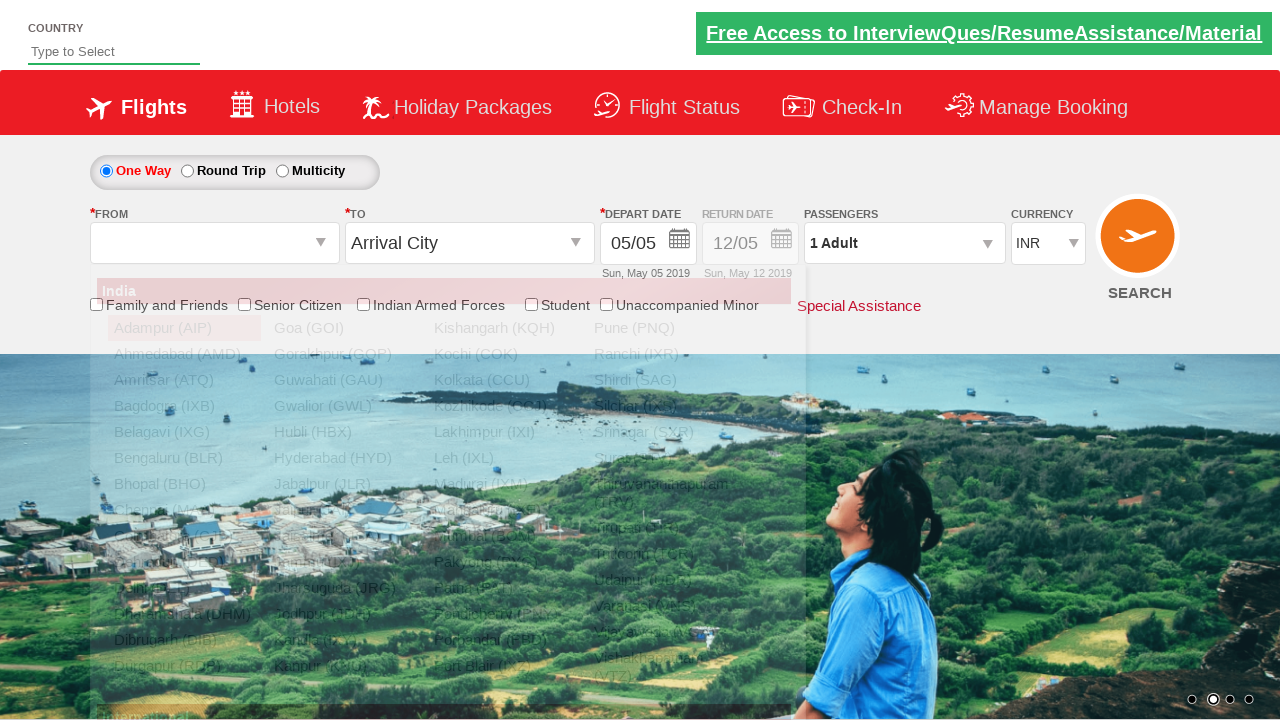

Selected Bangalore (BLR) as origin city at (184, 458) on xpath=//a[@value='BLR']
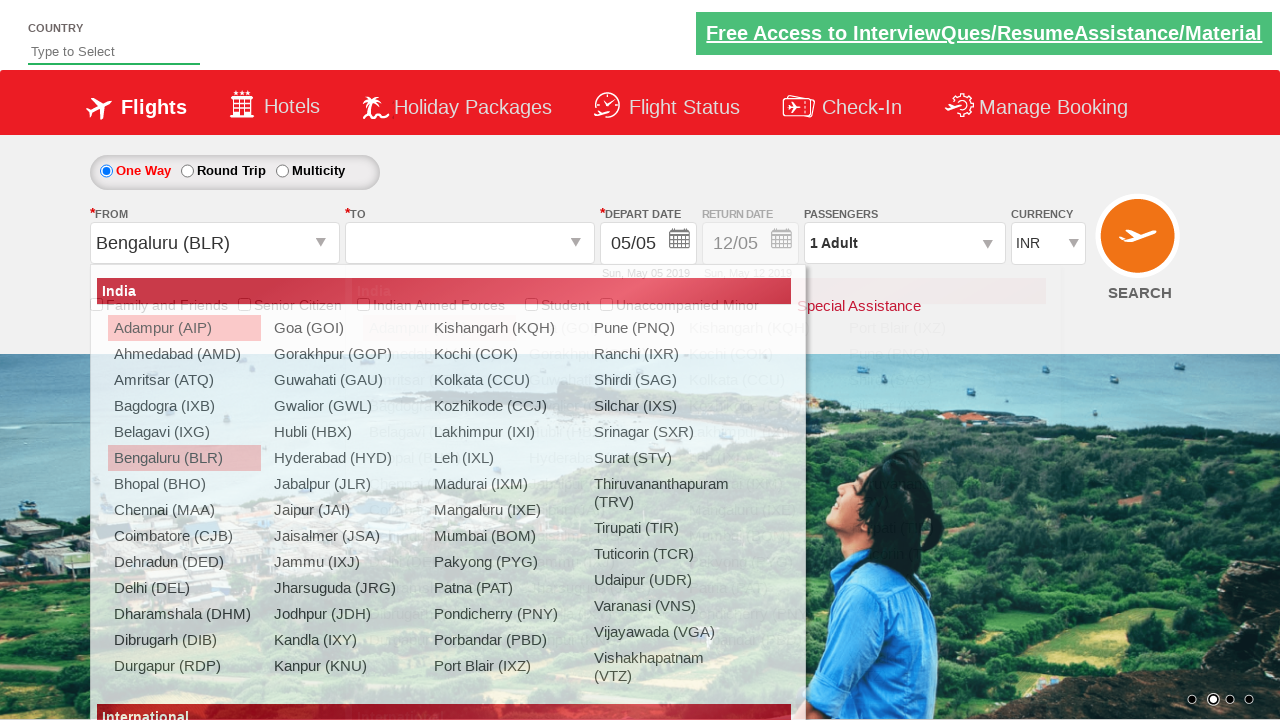

Waited for destination dropdown to be ready
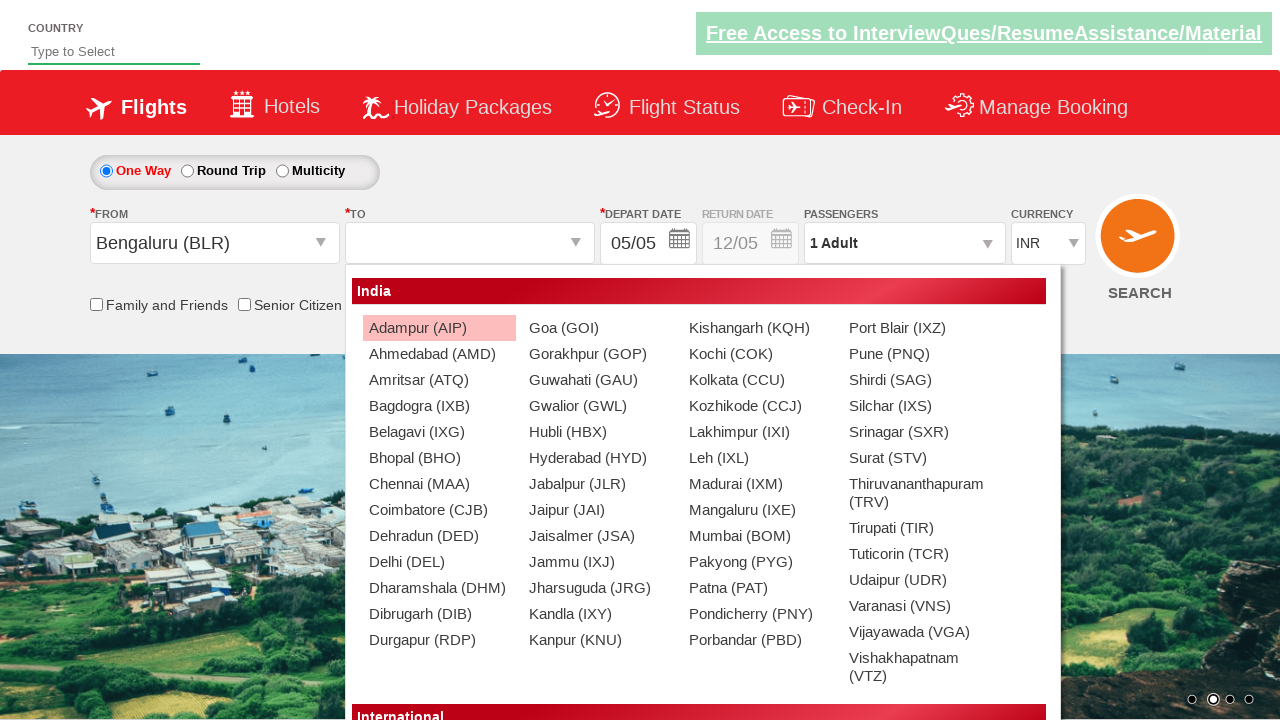

Selected Chennai (MAA) as destination city from cascading dropdown at (439, 484) on xpath=//div[@id='glsctl00_mainContent_ddl_destinationStation1_CTNR']//a[@value='
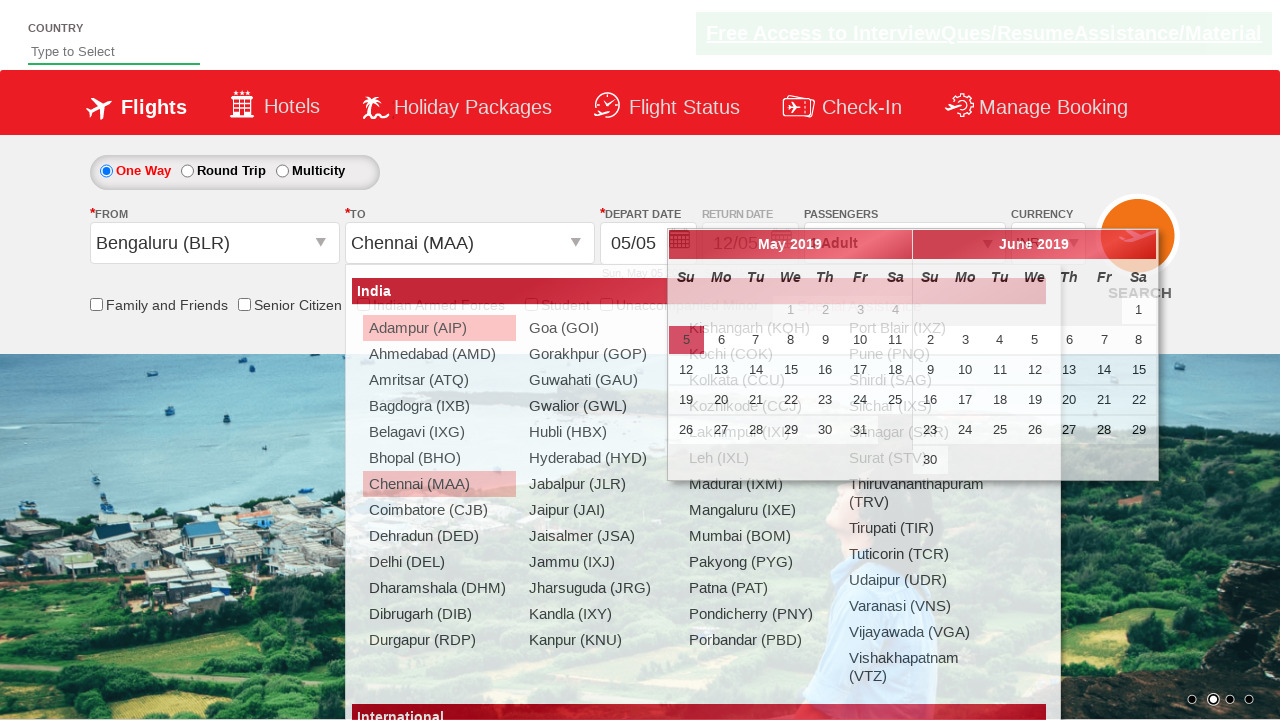

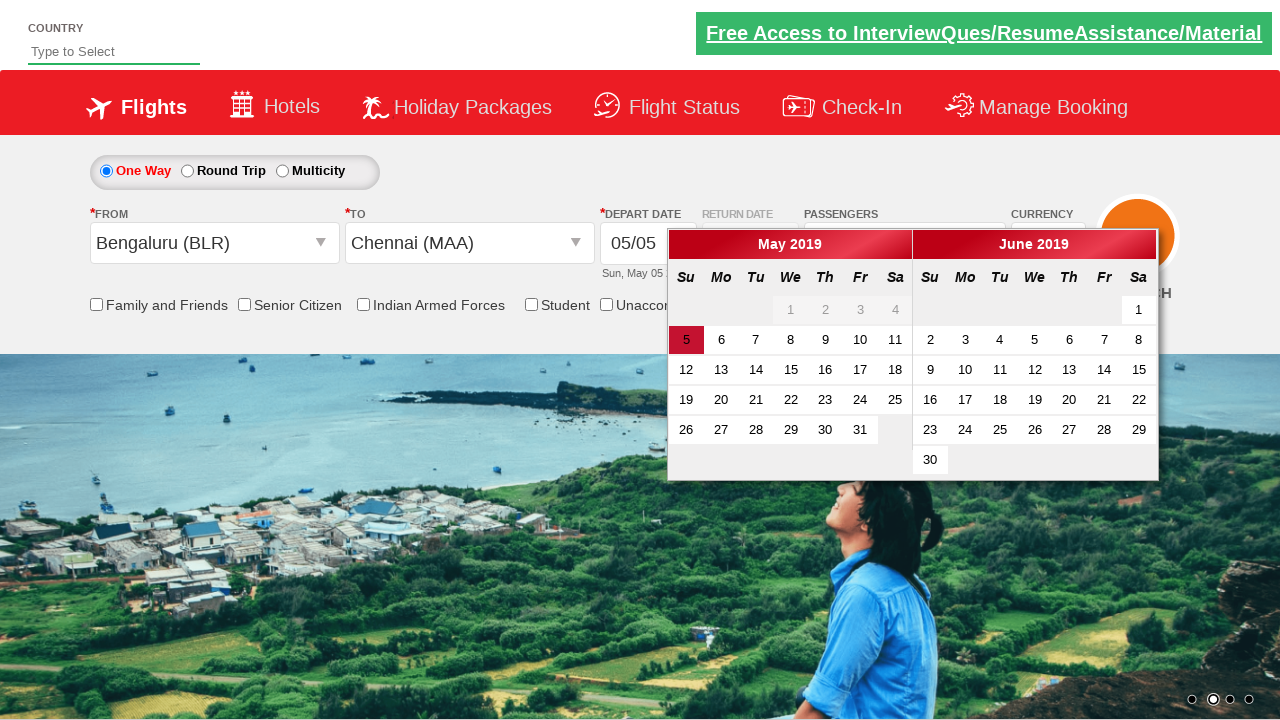